Tests dynamic loading by clicking a start button and waiting for a "Hello World!" message to become visible

Starting URL: https://the-internet.herokuapp.com/dynamic_loading/1

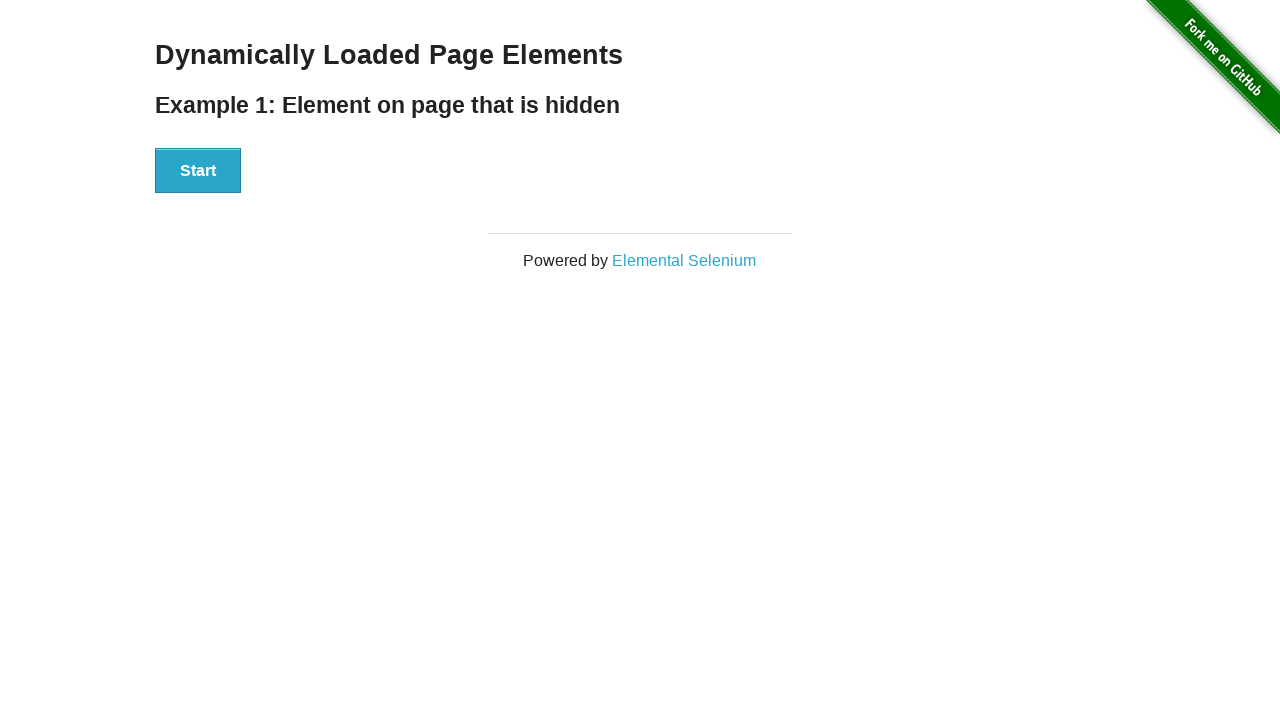

Navigated to dynamic loading test page
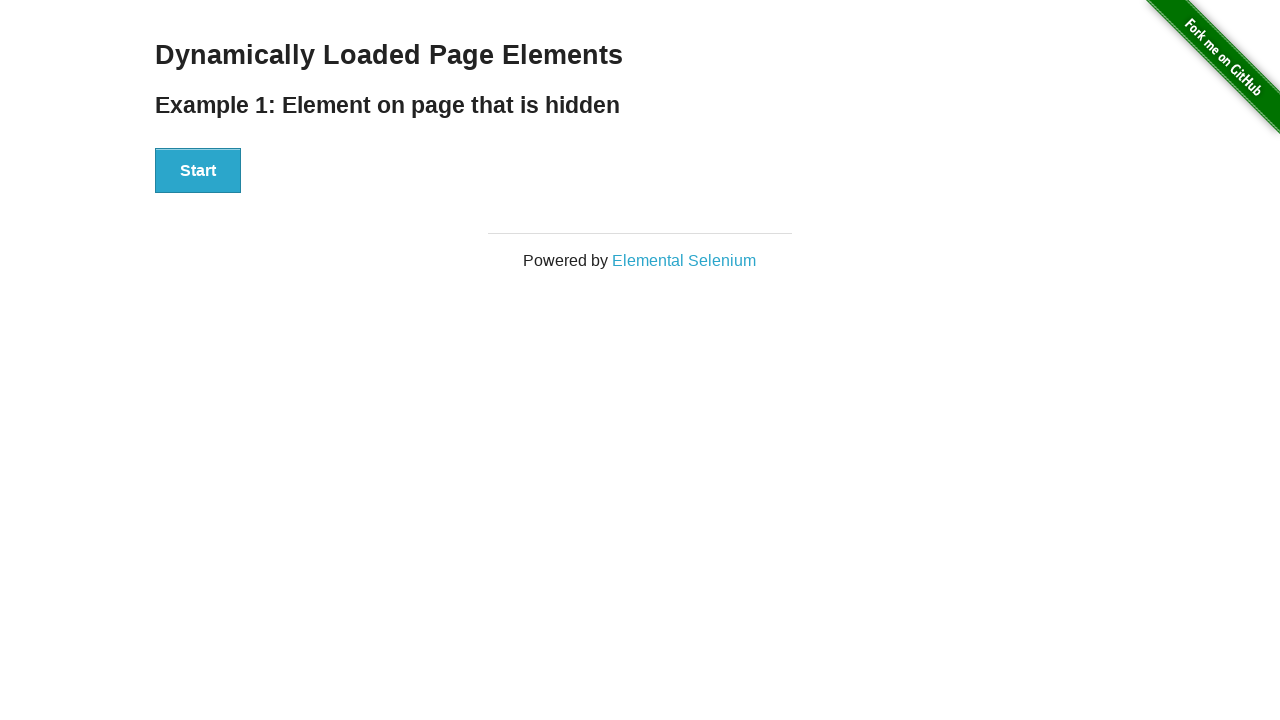

Clicked start button to trigger dynamic loading at (198, 171) on #start button
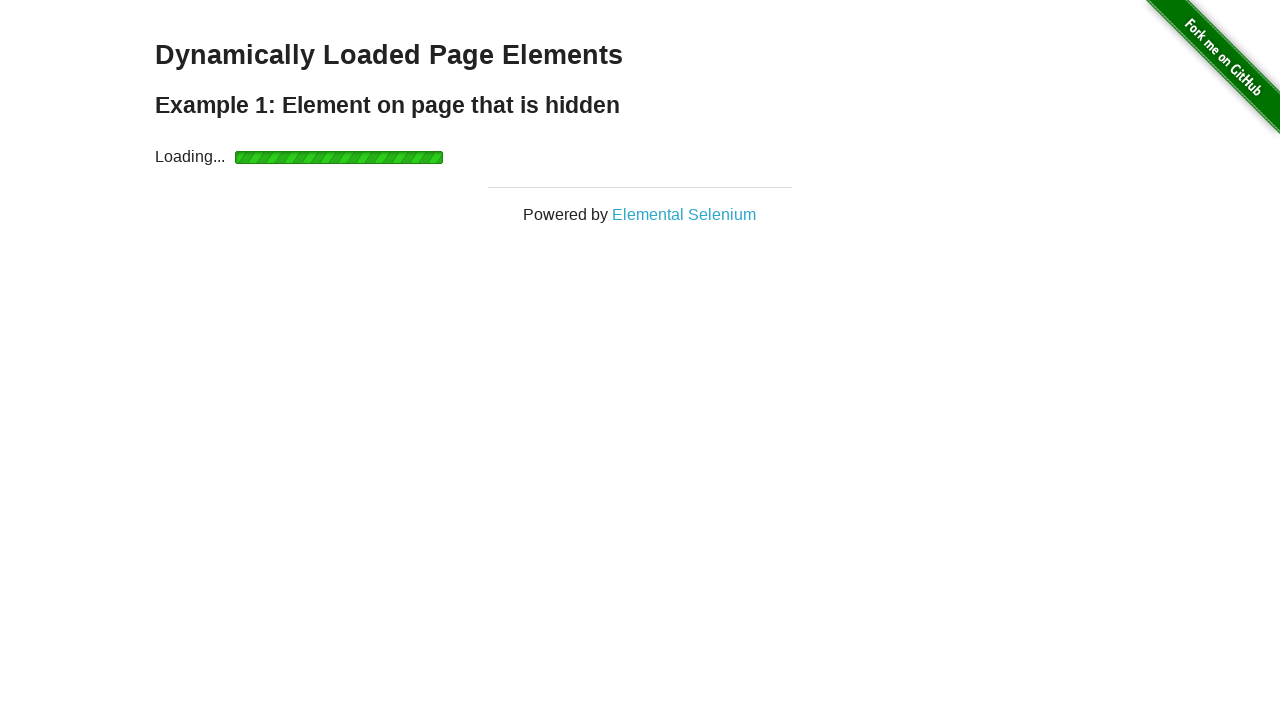

Hello World! message became visible
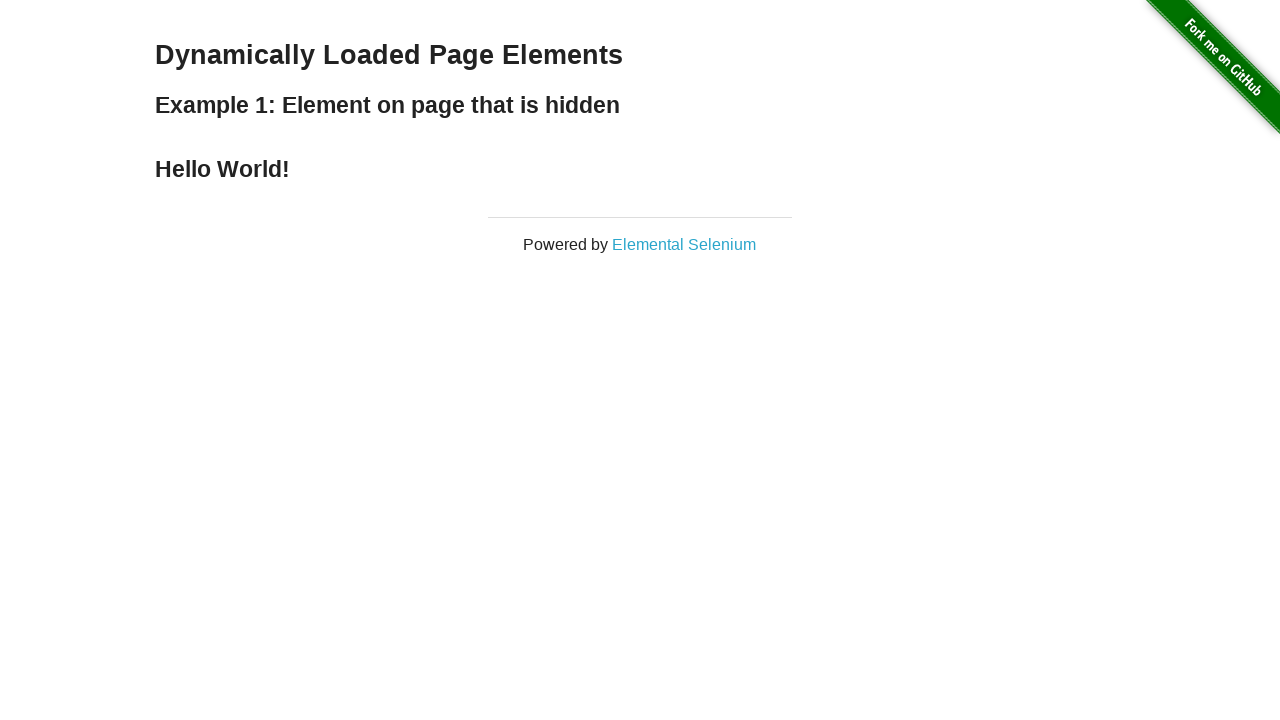

Located Hello World! element
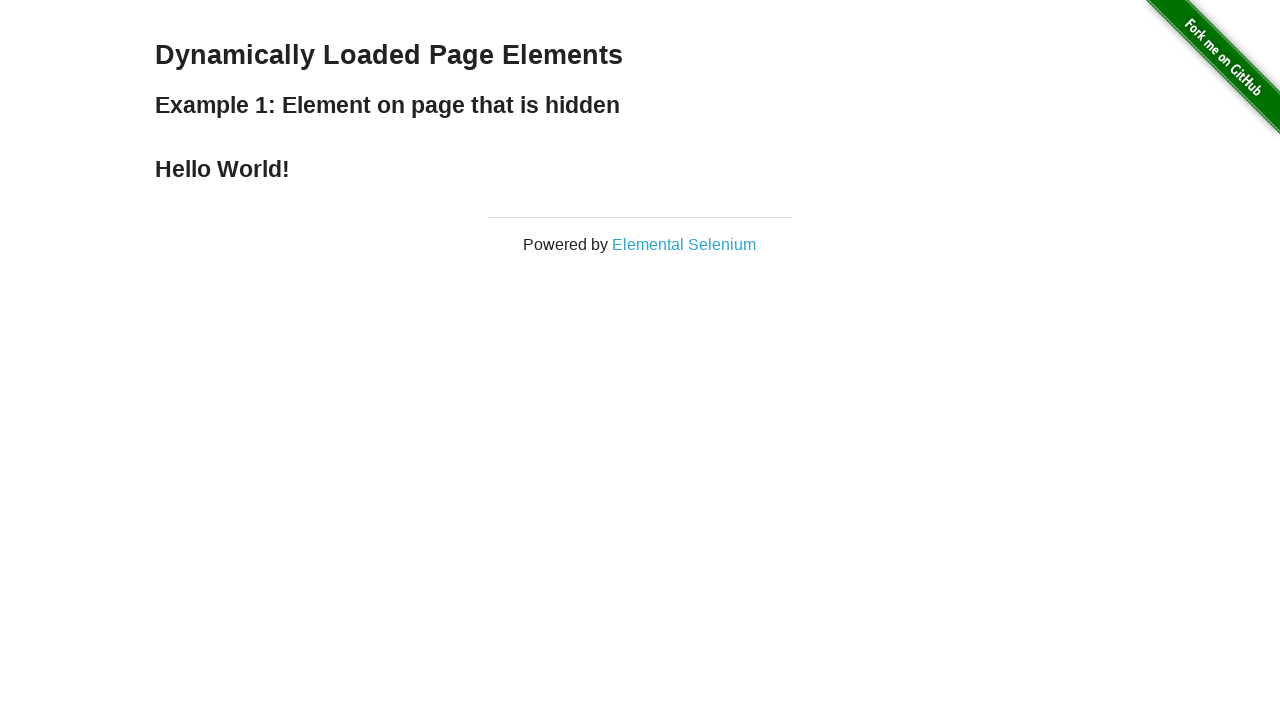

Verified Hello World! text content is correct
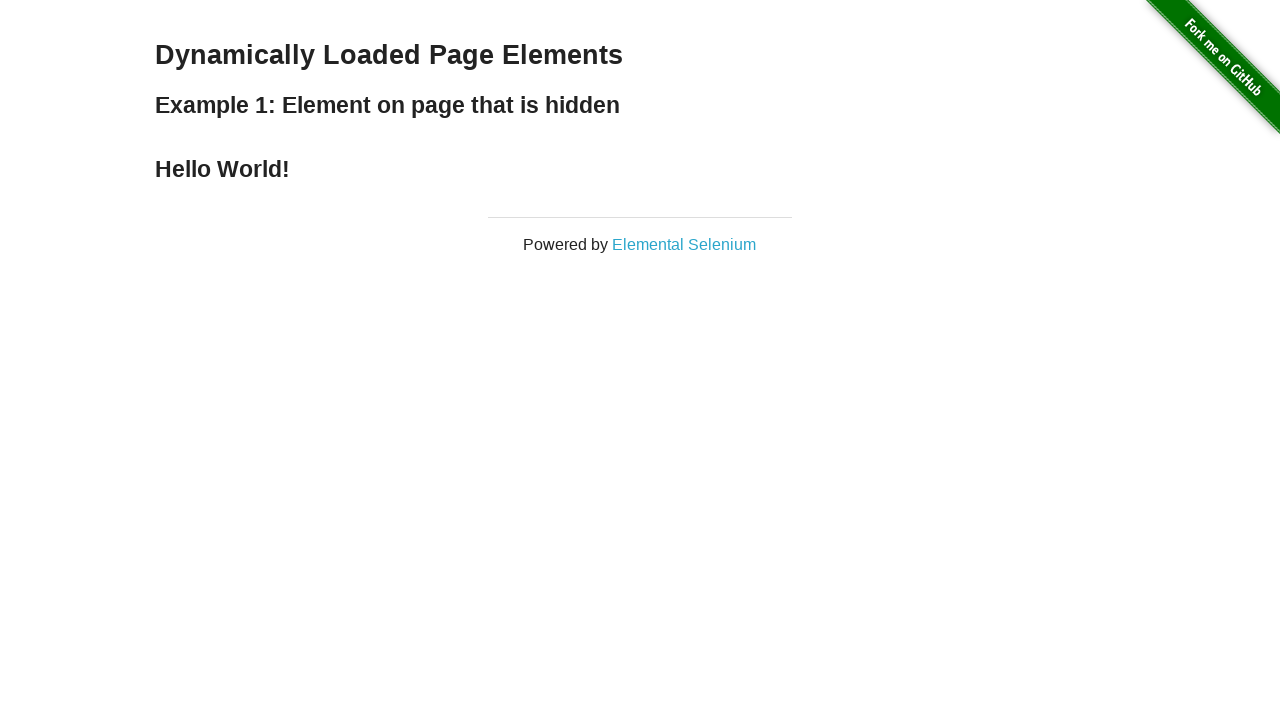

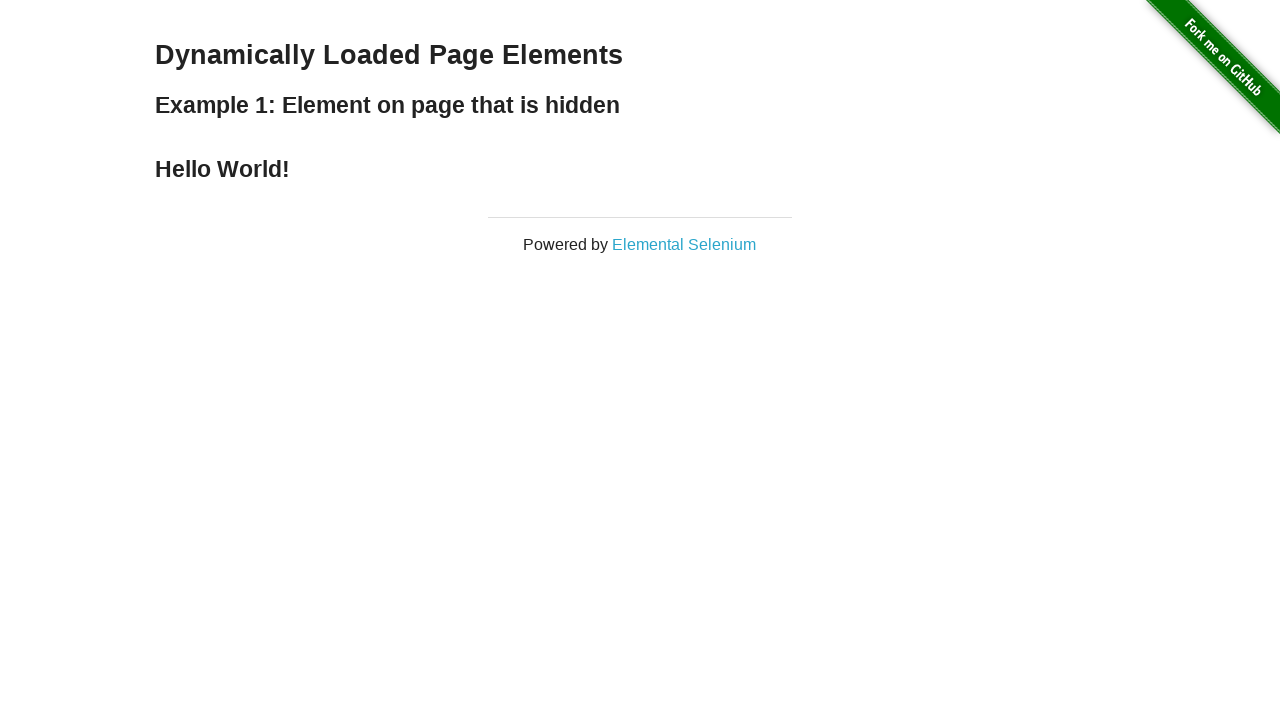